Tests keyboard operations on a registration form by entering text in the first name field, using keyboard shortcuts to select all and copy, then pasting into the last name field and tabbing to the next field.

Starting URL: https://demo.automationtesting.in/Register.html

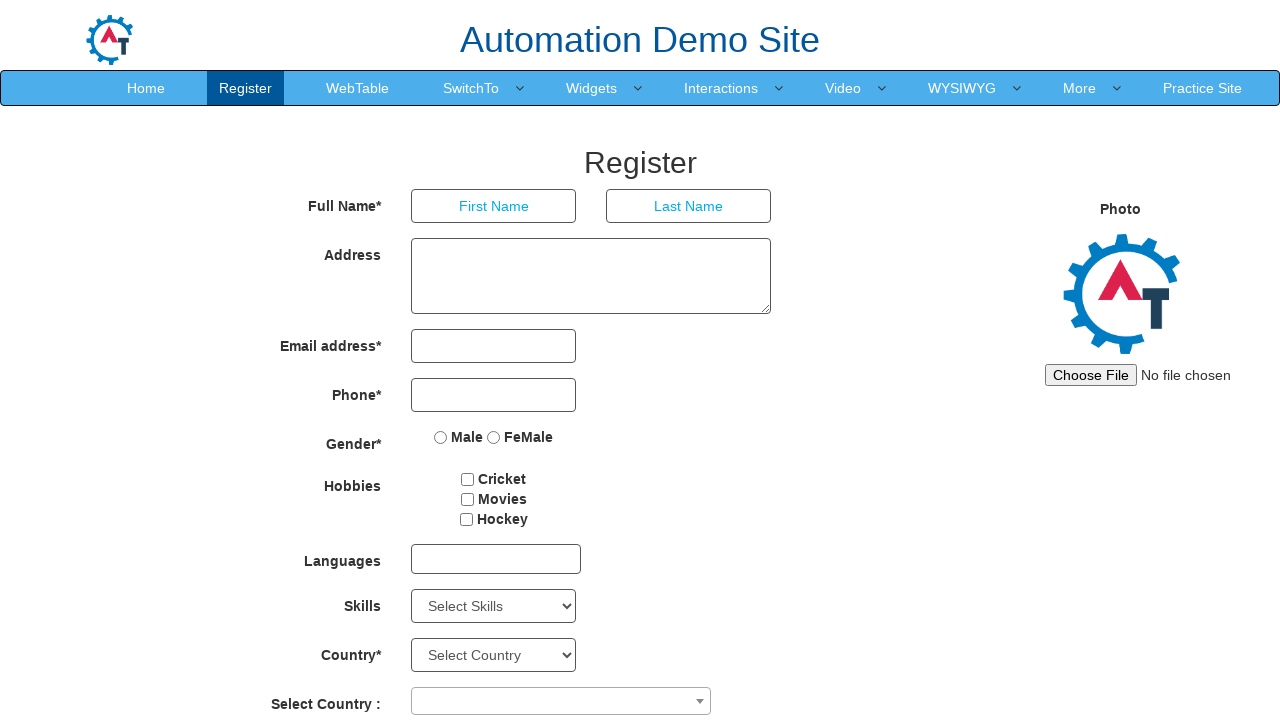

Filled First Name field with 'Nashik' on input[placeholder='First Name']
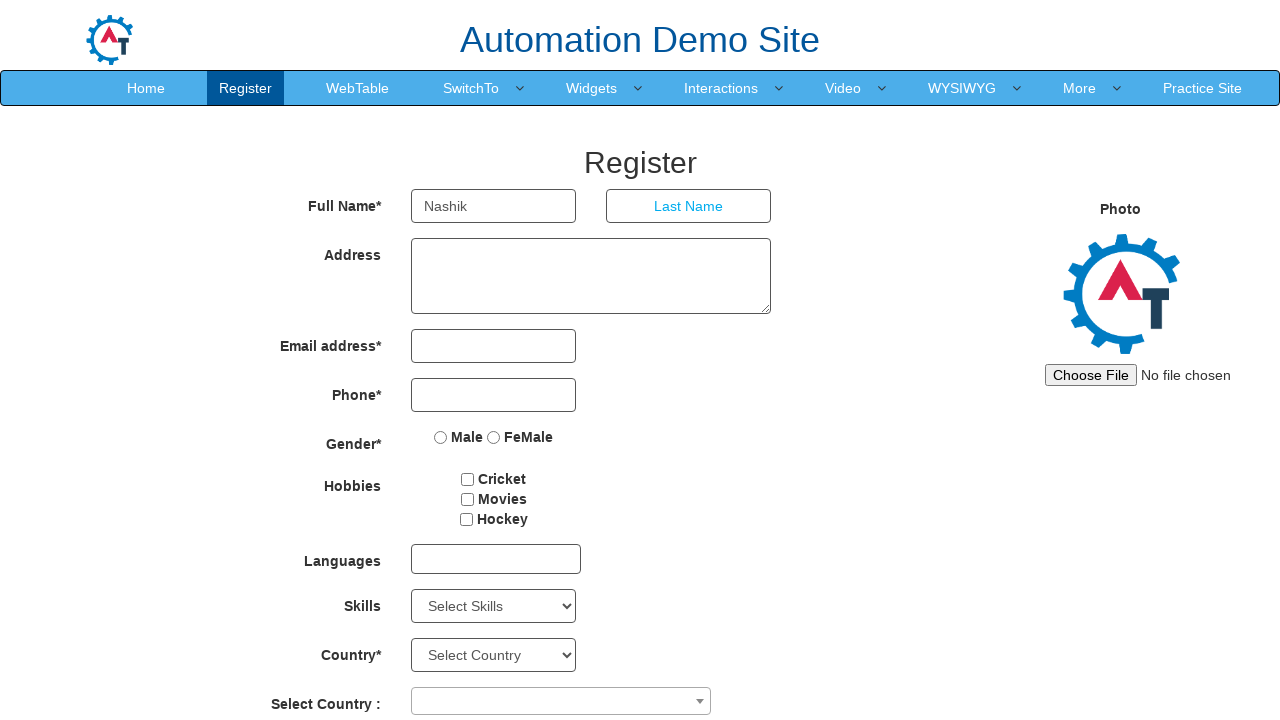

Clicked on First Name field at (494, 206) on input[placeholder='First Name']
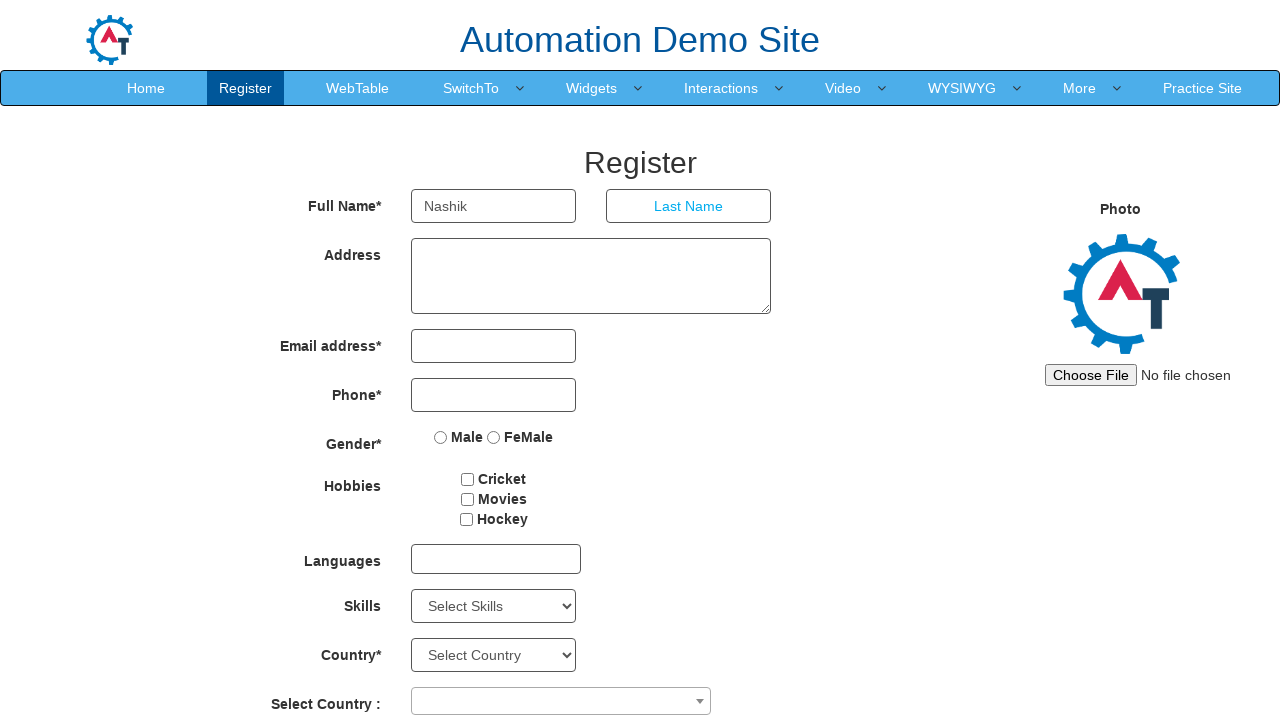

Selected all text in First Name field using Ctrl+A
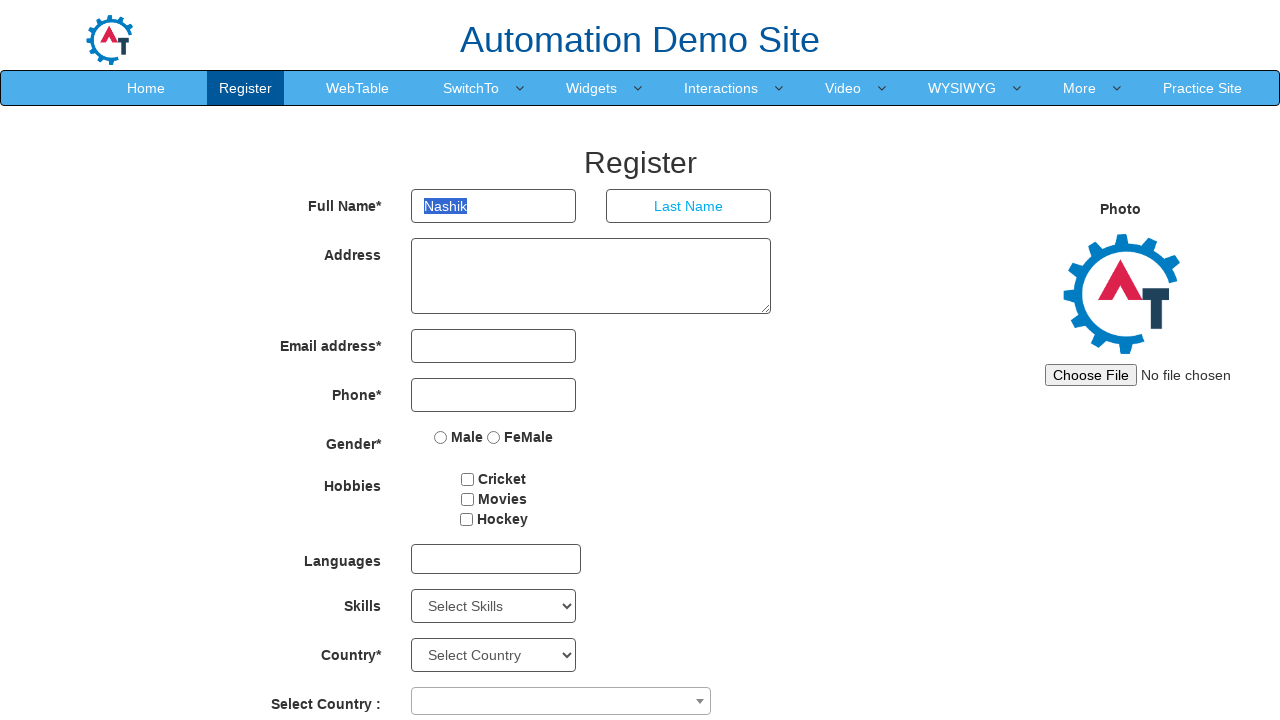

Copied selected text from First Name field using Ctrl+C
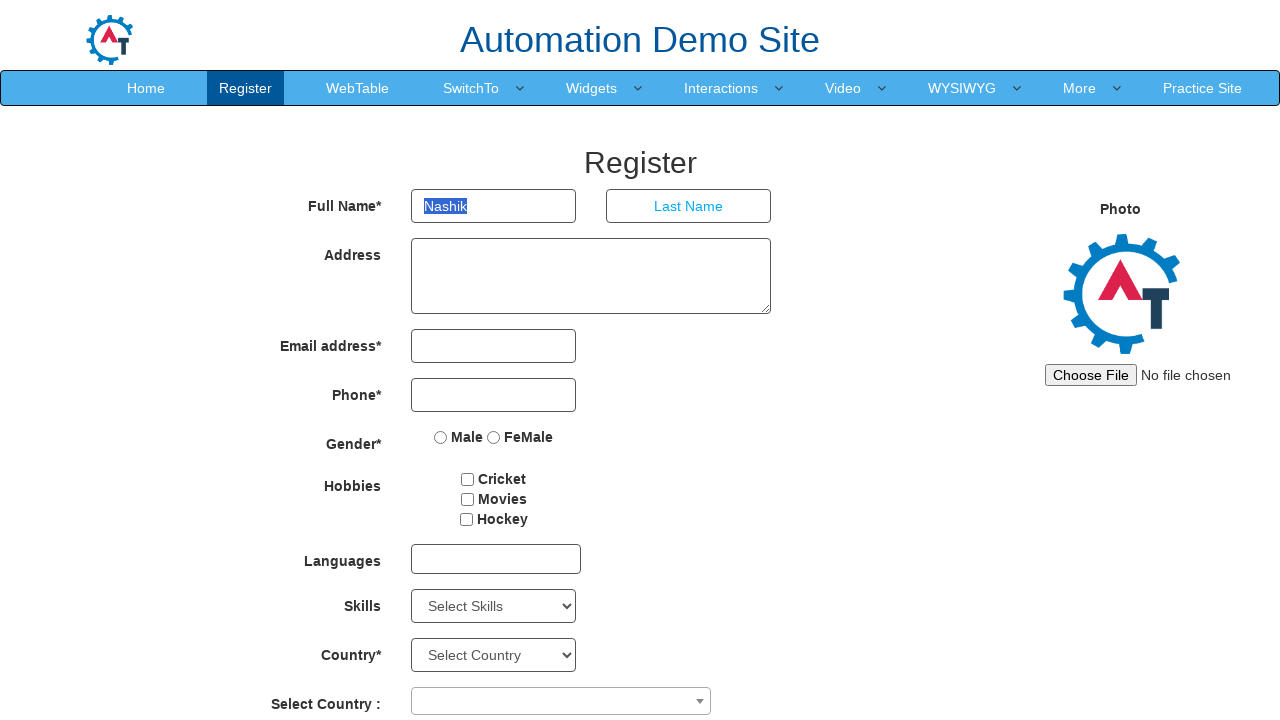

Clicked on Last Name field at (689, 206) on input[placeholder='Last Name']
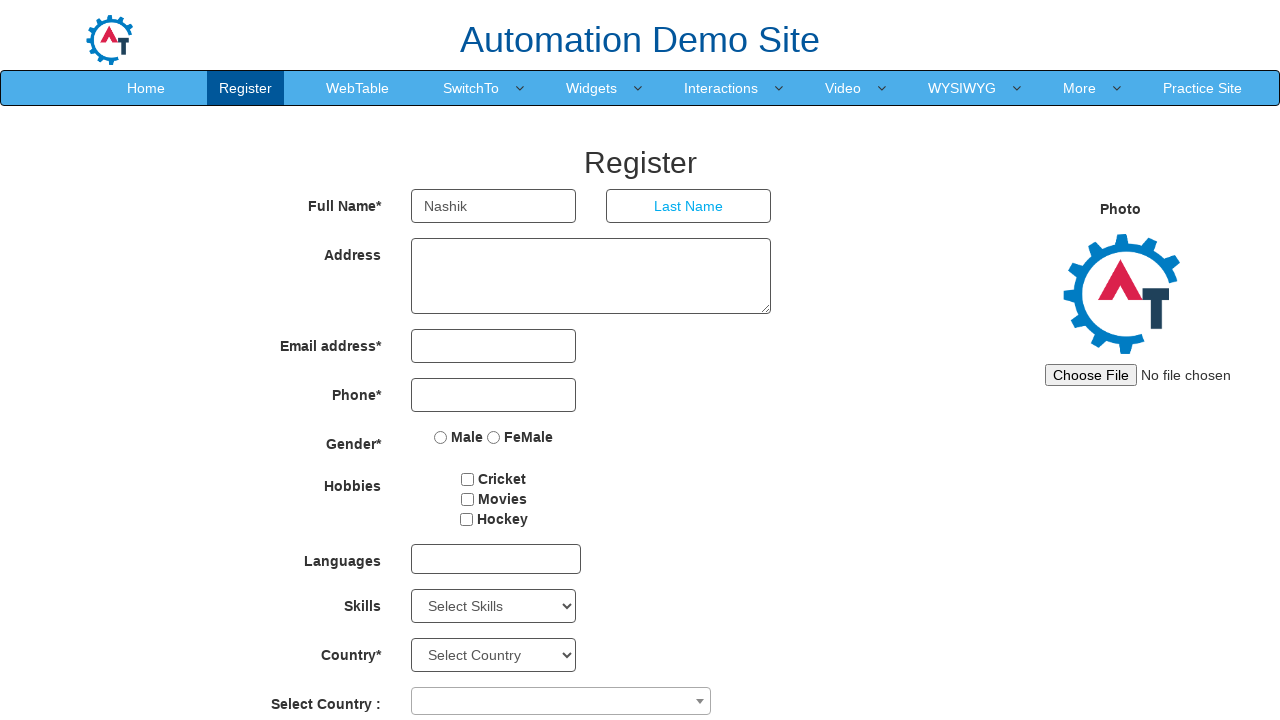

Pasted text into Last Name field using Ctrl+V
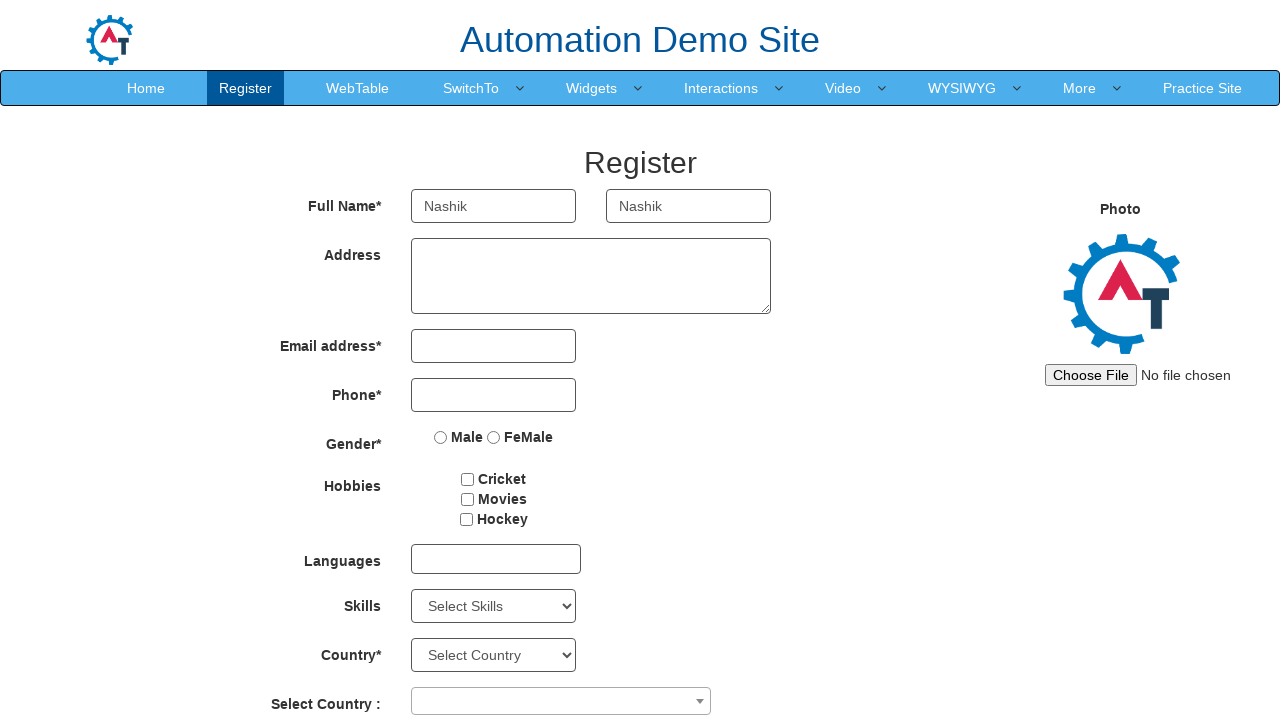

Pressed Tab to move to next field
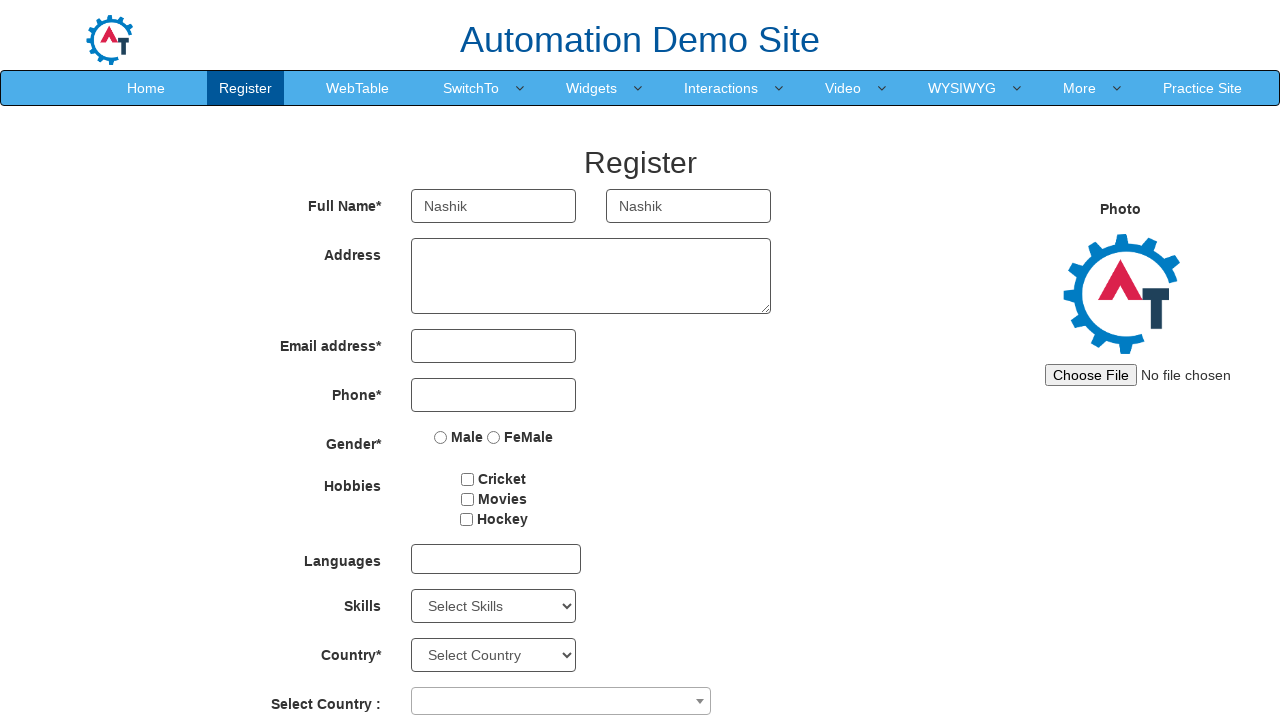

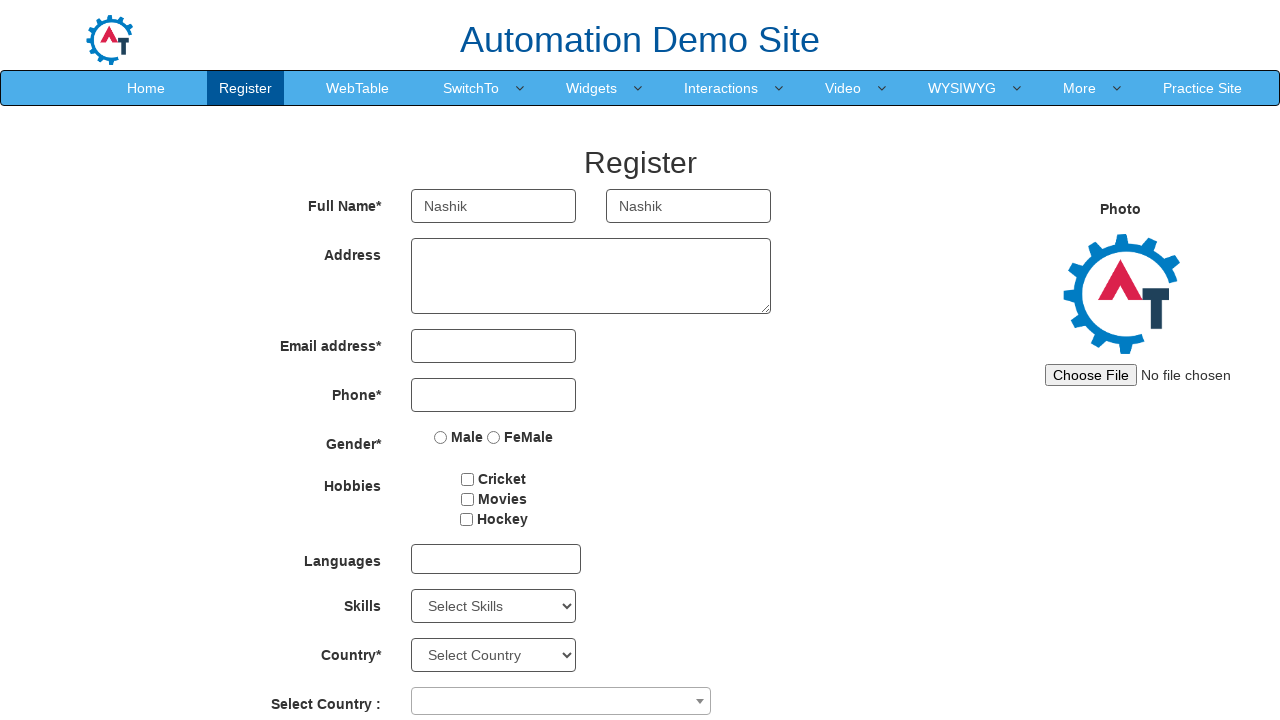